Tests user registration functionality by navigating to registration page, filling out all required fields with valid user details, and submitting the registration form

Starting URL: http://parabank.parasoft.com/parabank/index.htm

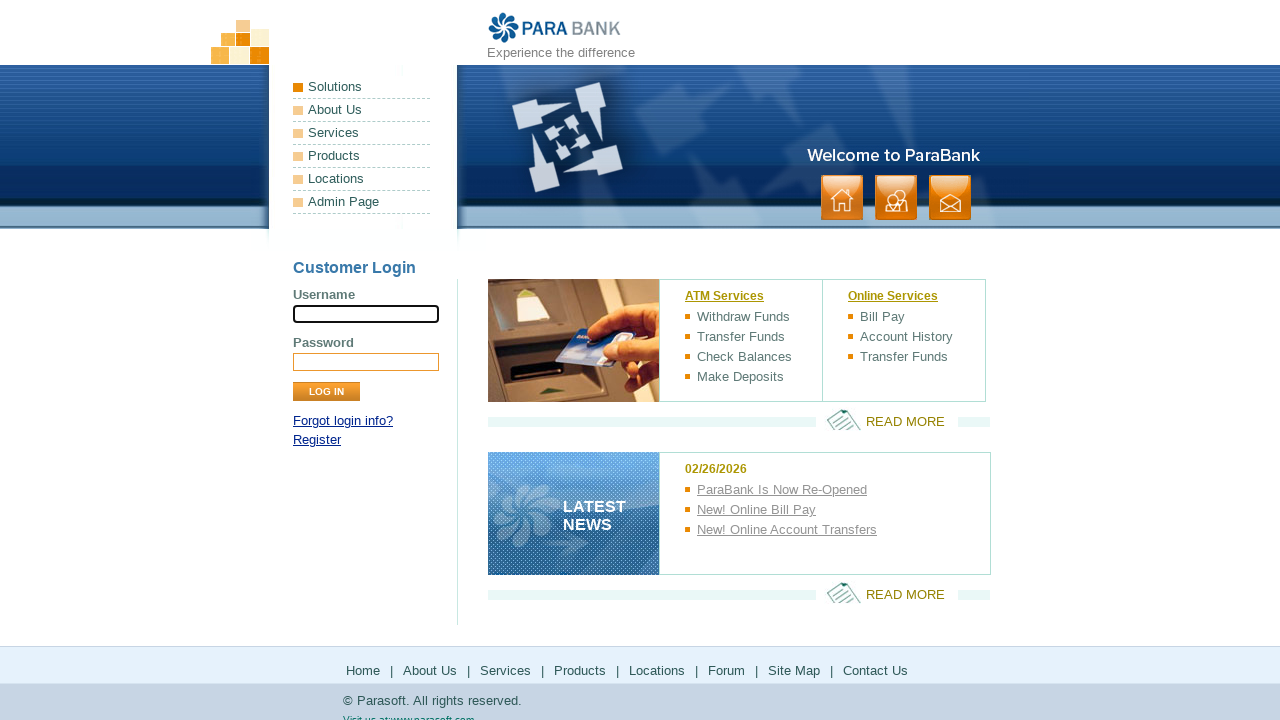

Clicked Register link to navigate to registration page at (317, 440) on a:text('Register')
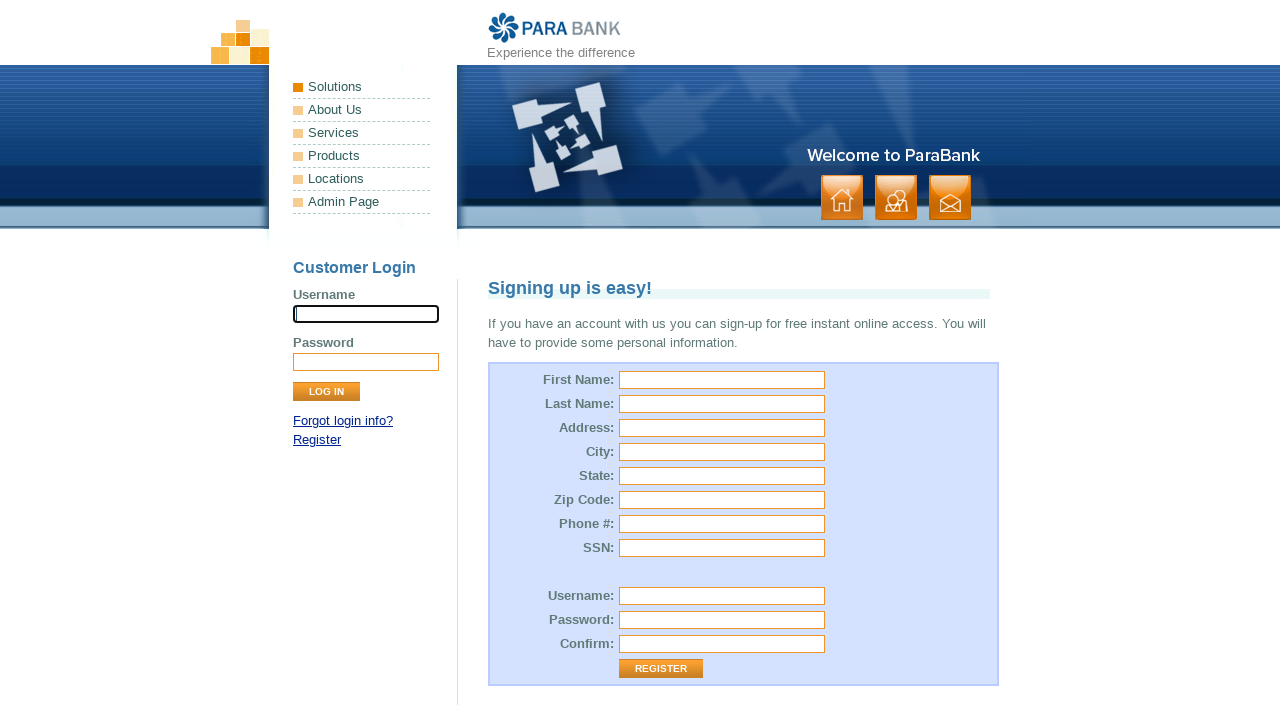

Registration page loaded successfully
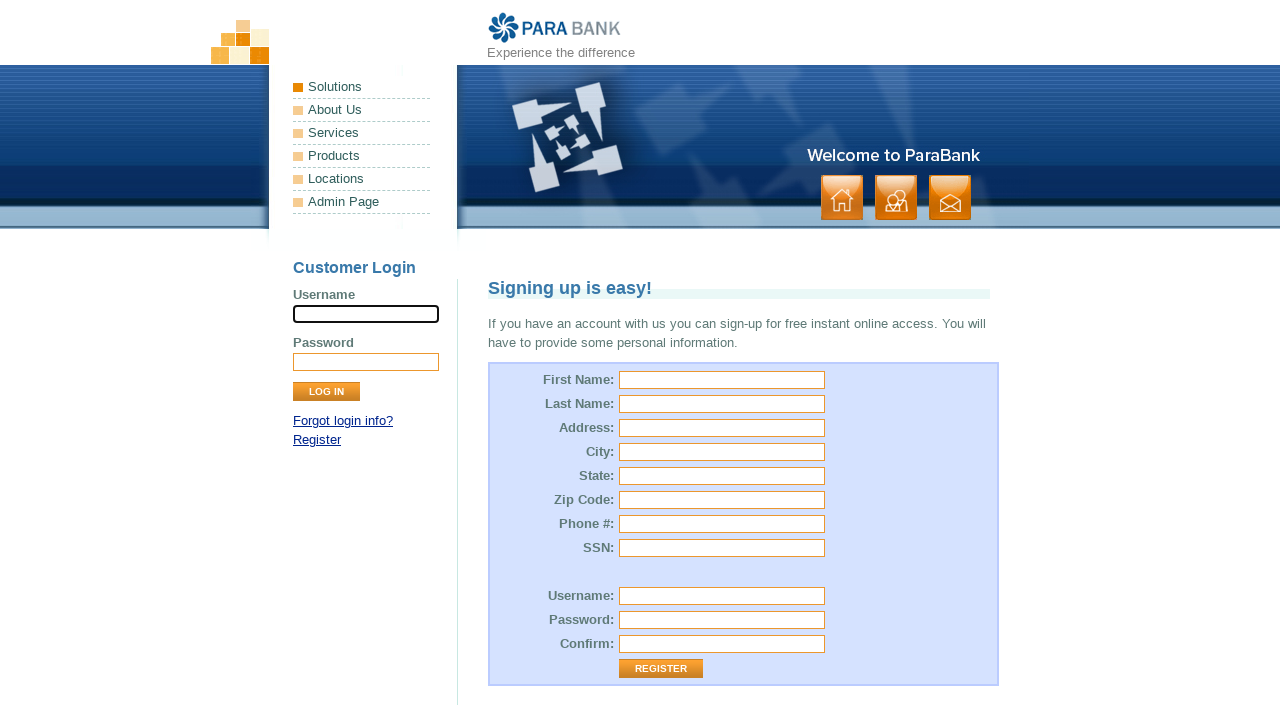

Generated random username: cucumber-java-765
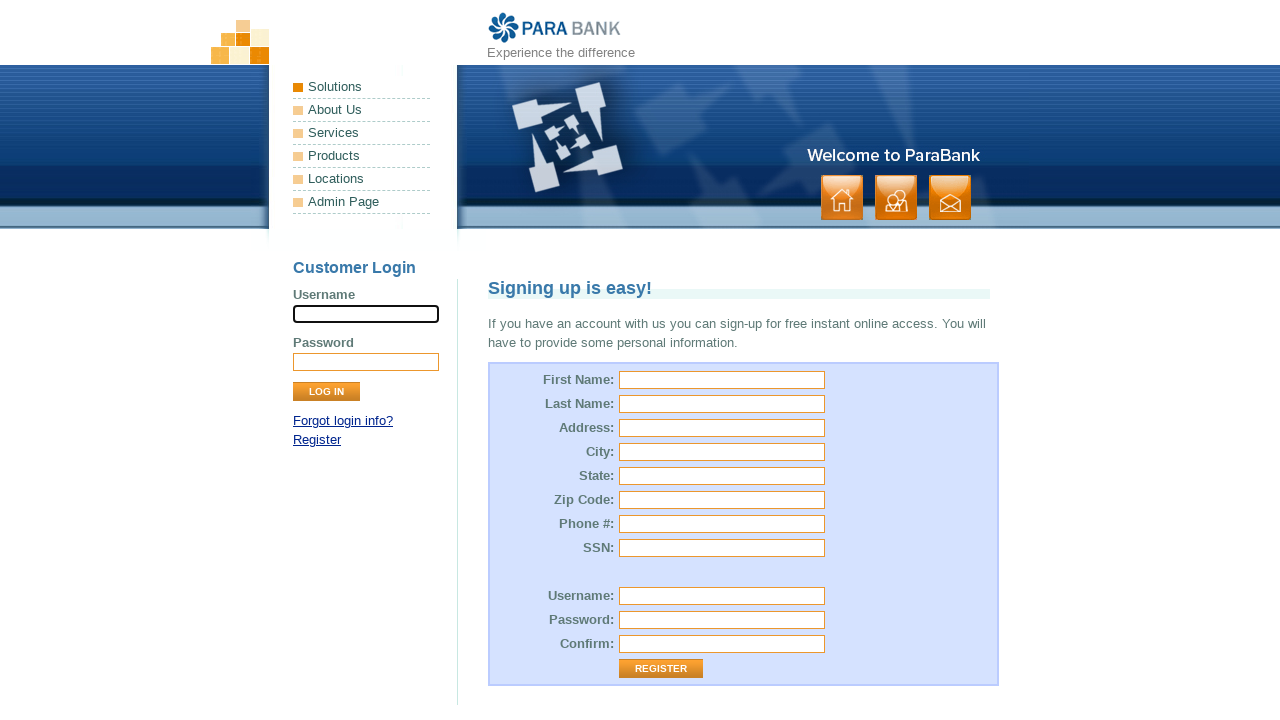

Filled in first name field with 'Cucumber' on #customer\.firstName
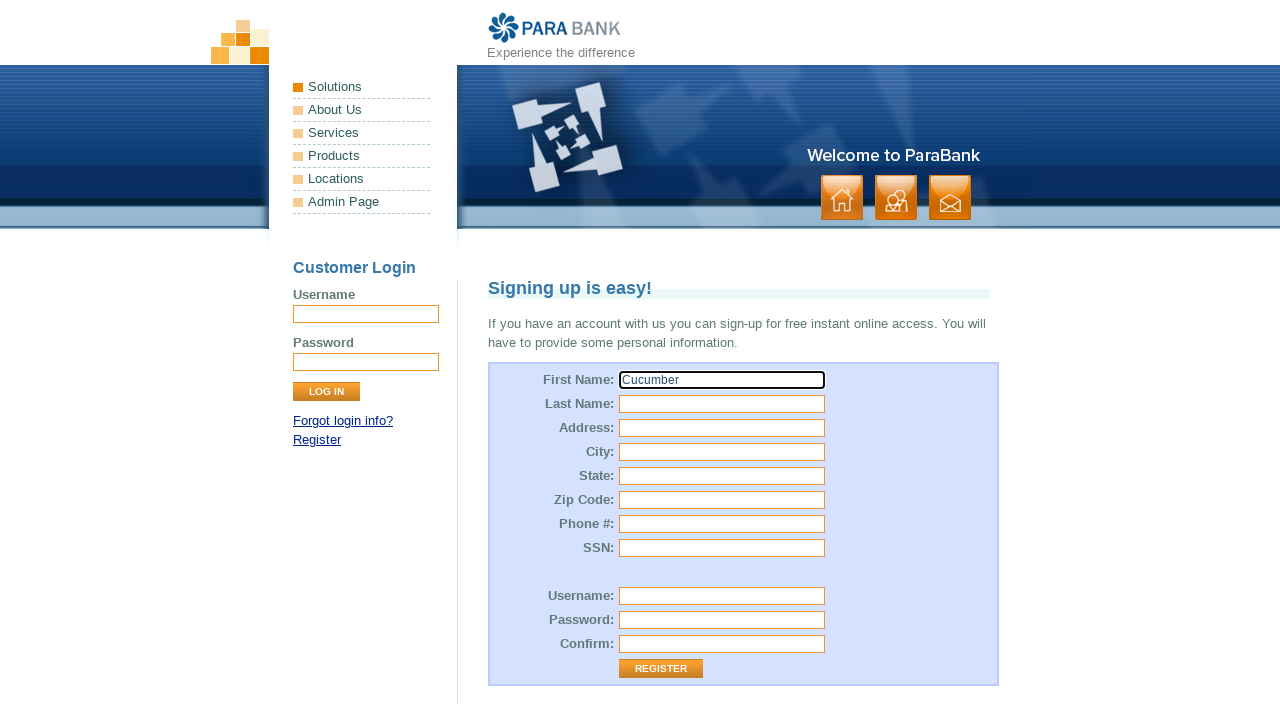

Filled in last name field with 'Java' on #customer\.lastName
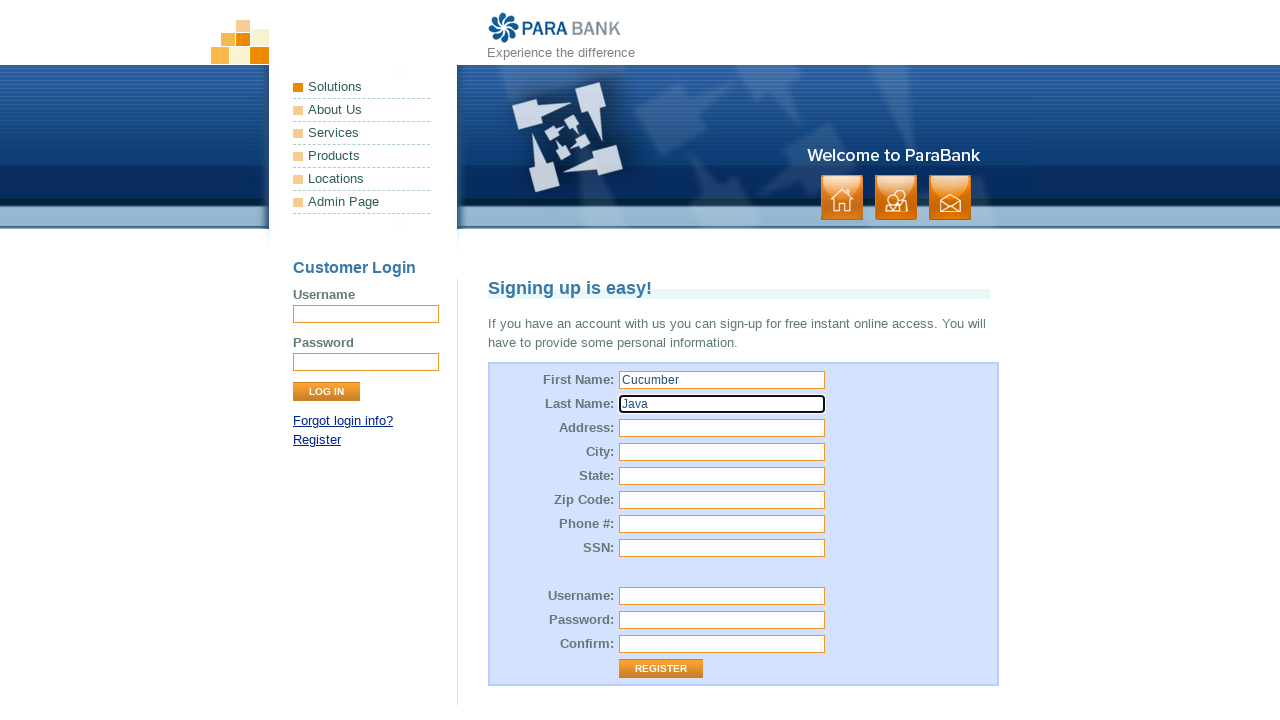

Filled in street address field with 'New York, Street' on #customer\.address\.street
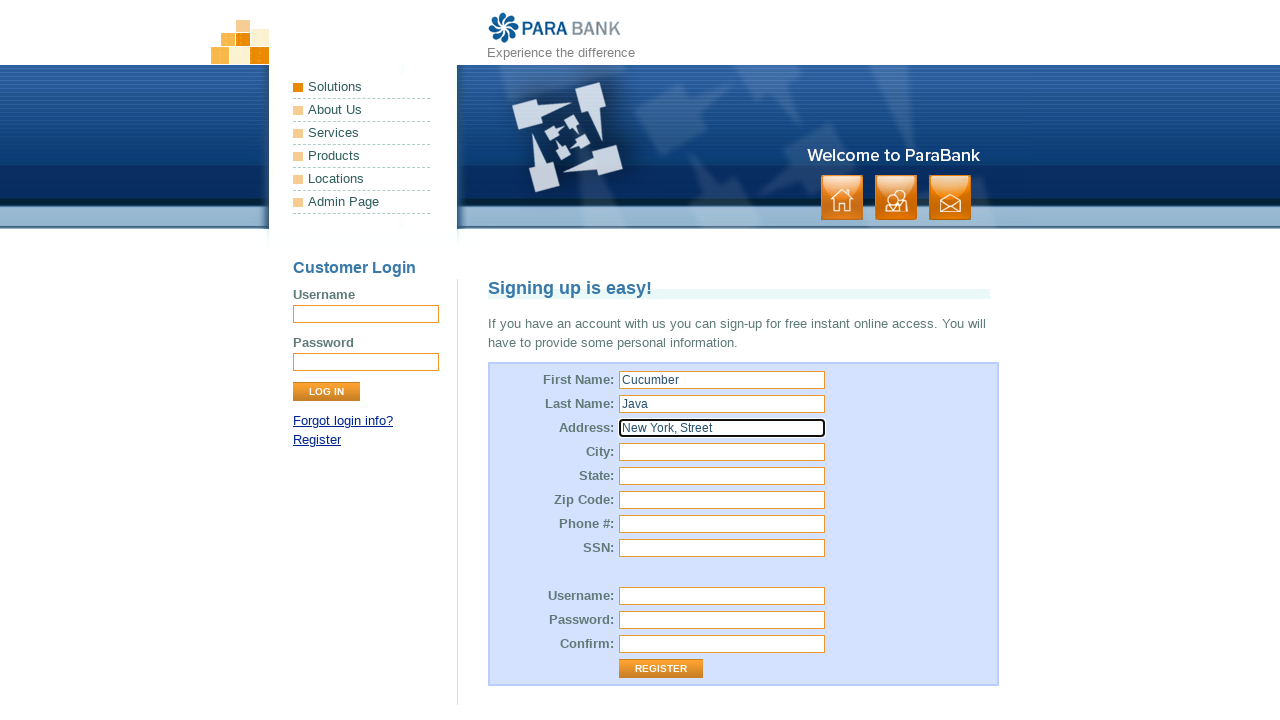

Filled in city field with 'New York City' on #customer\.address\.city
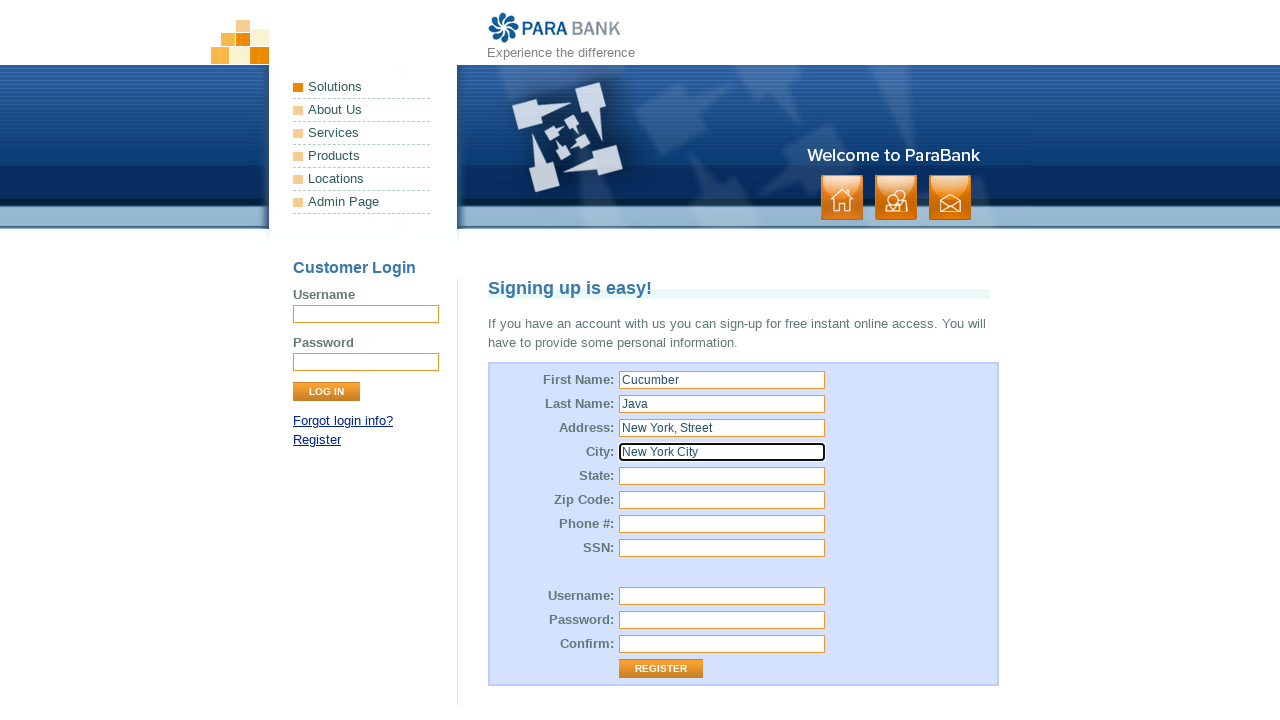

Filled in state field with 'New York State' on #customer\.address\.state
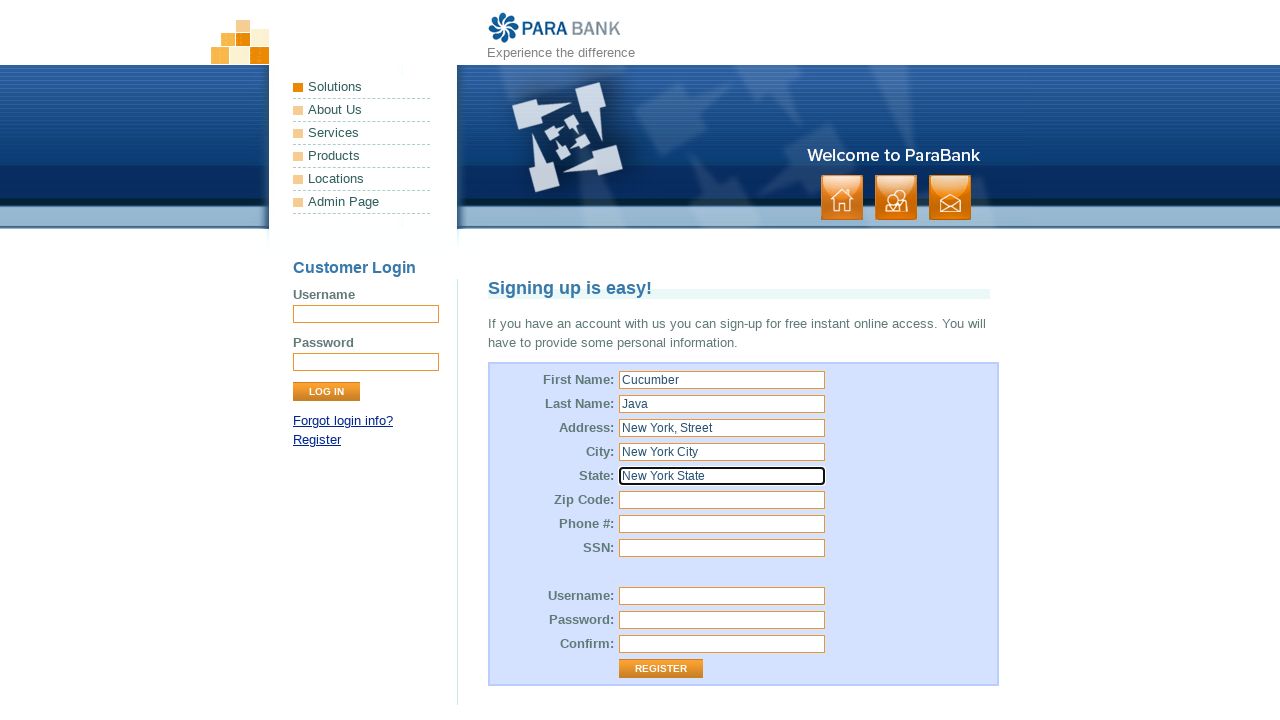

Filled in zip code field with '87468' on #customer\.address\.zipCode
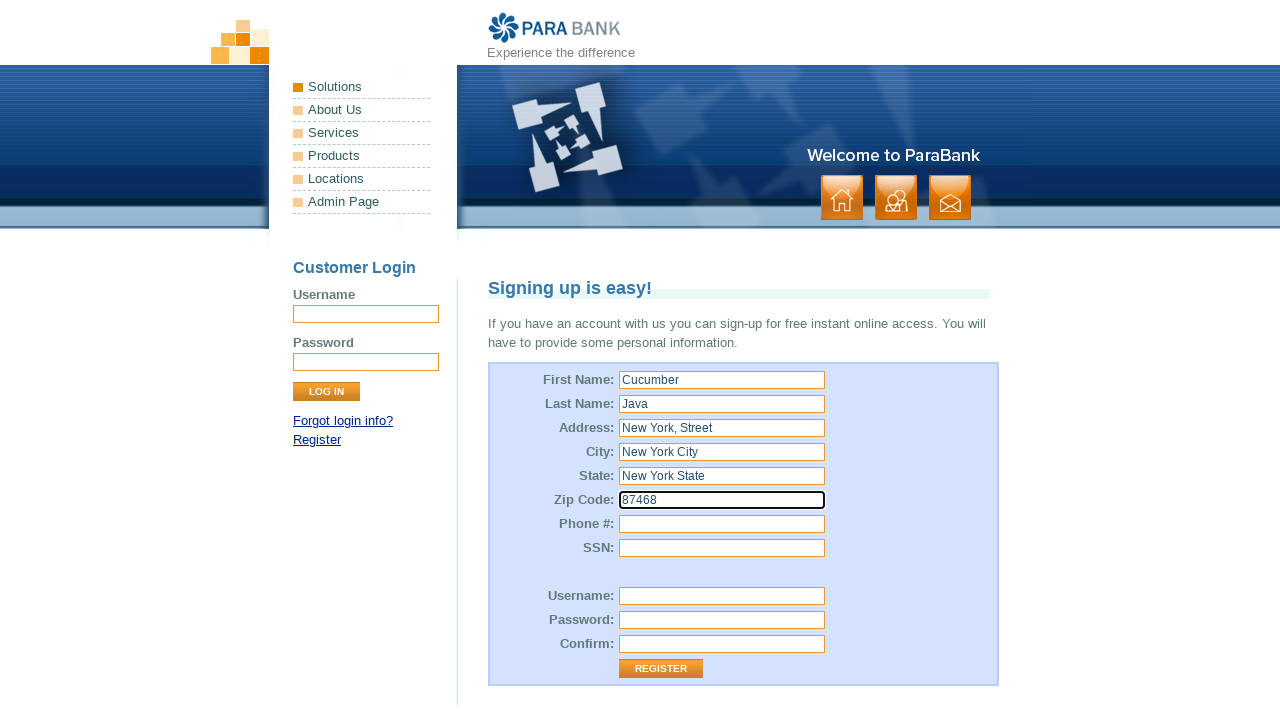

Filled in phone number field with '1234567890' on #customer\.phoneNumber
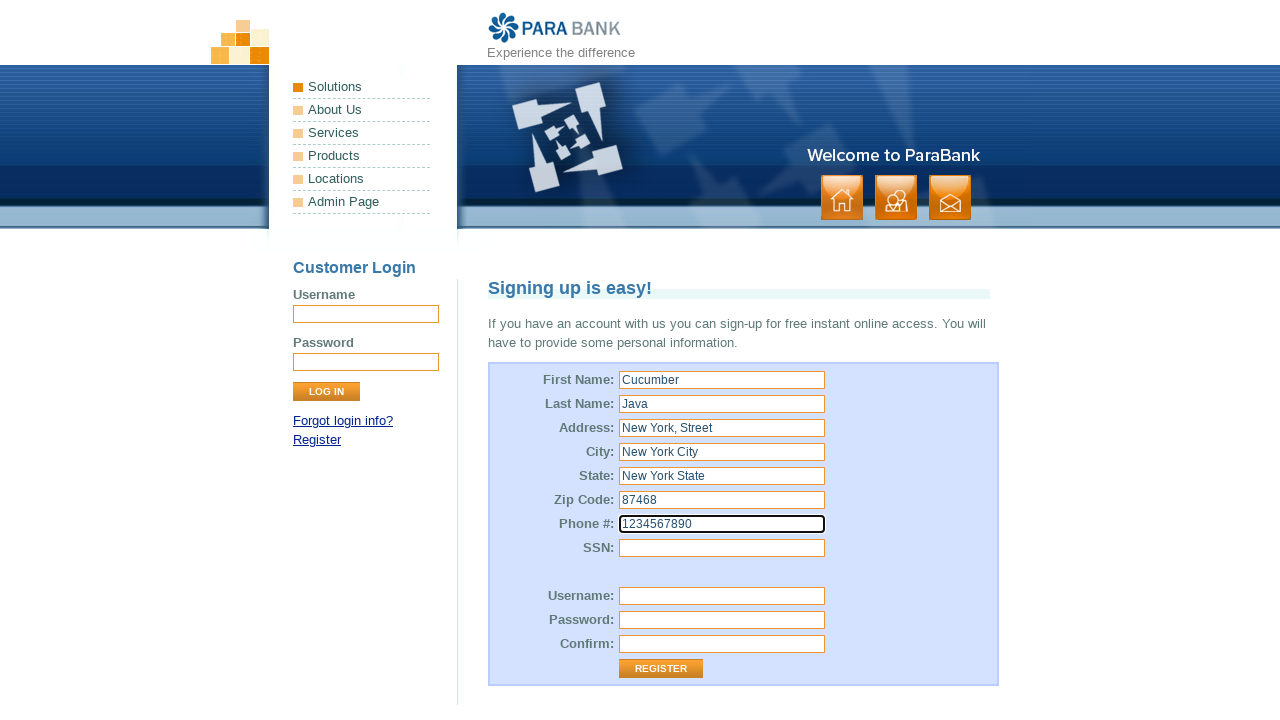

Filled in SSN field with '4234654654' on #customer\.ssn
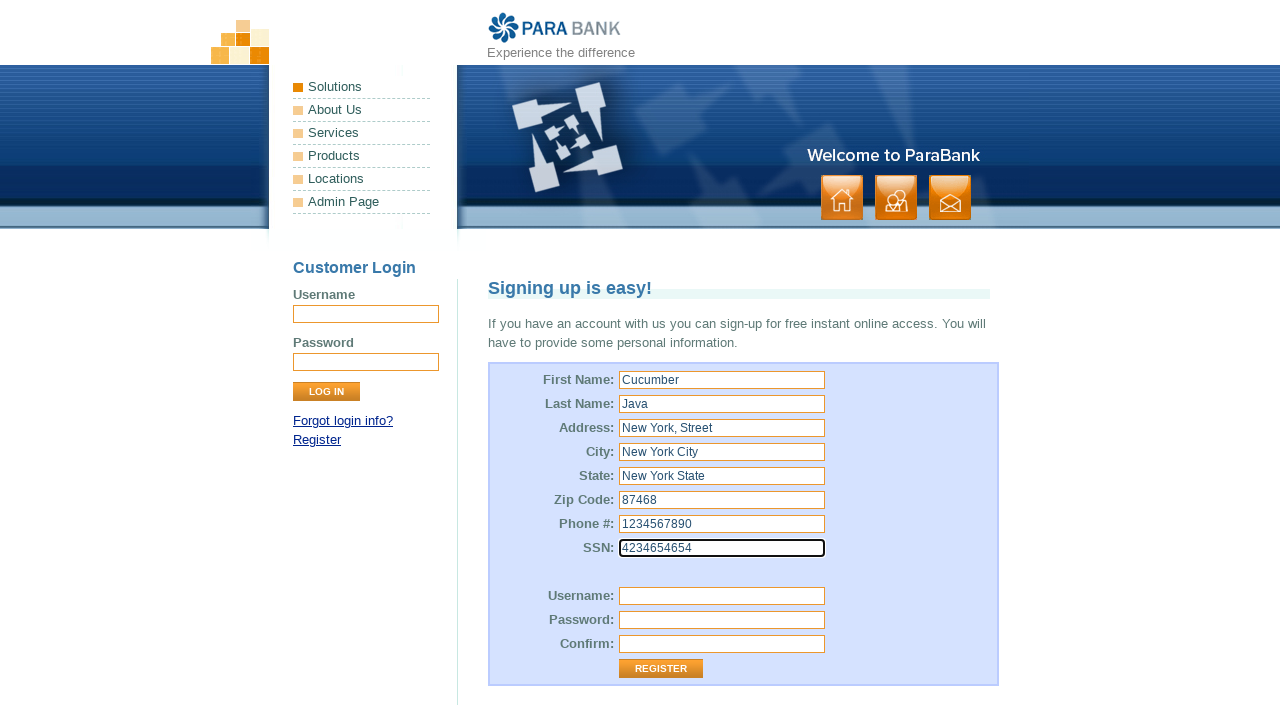

Filled in username field with 'cucumber-java-765' on #customer\.username
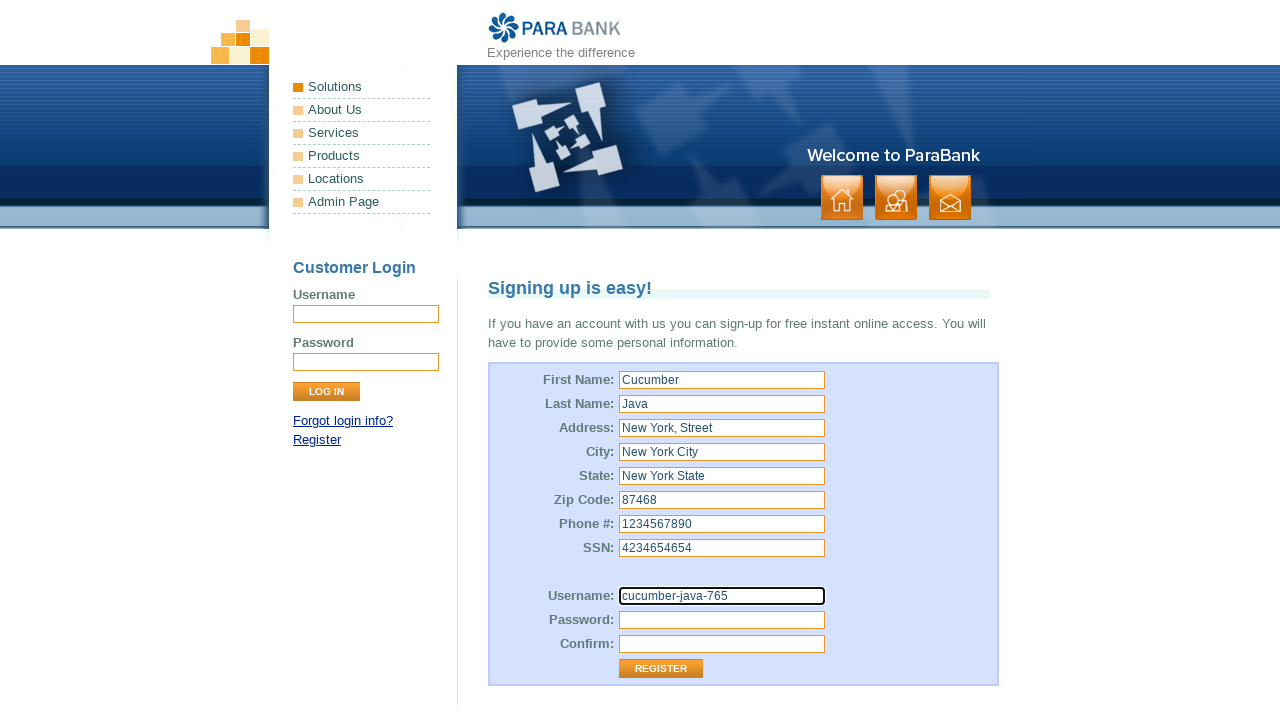

Filled in password field on #customer\.password
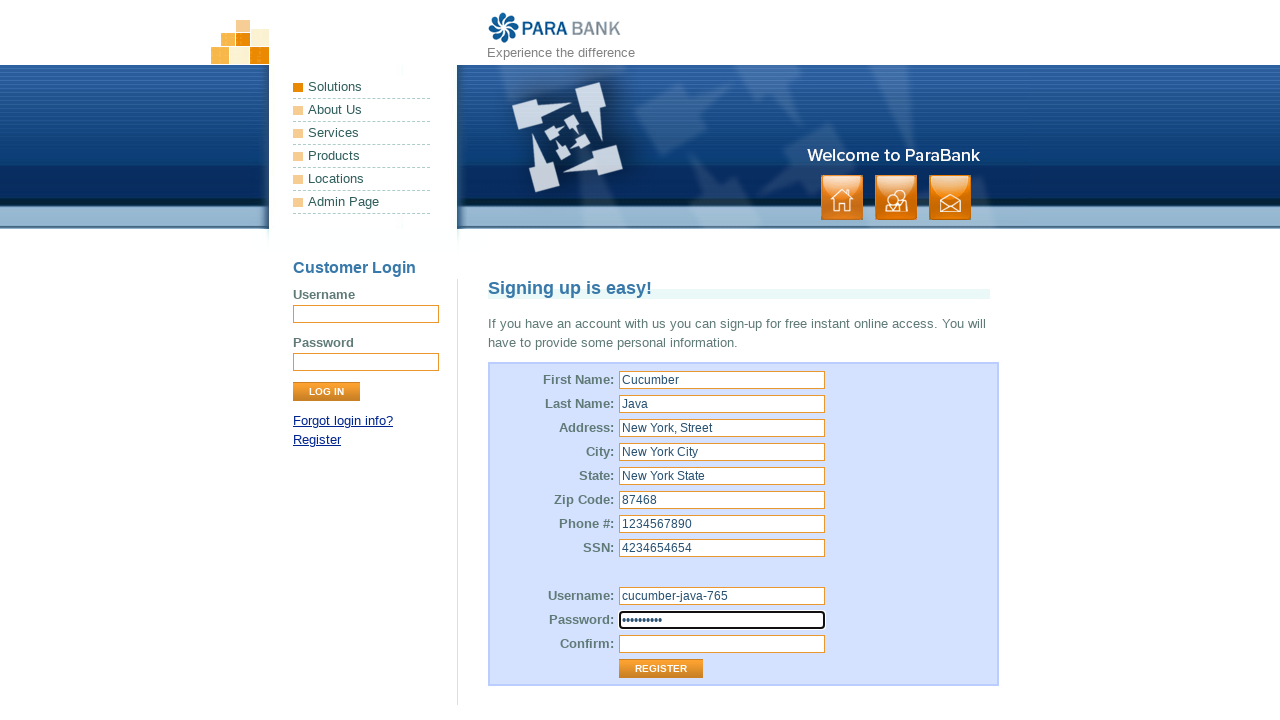

Filled in confirm password field on #repeatedPassword
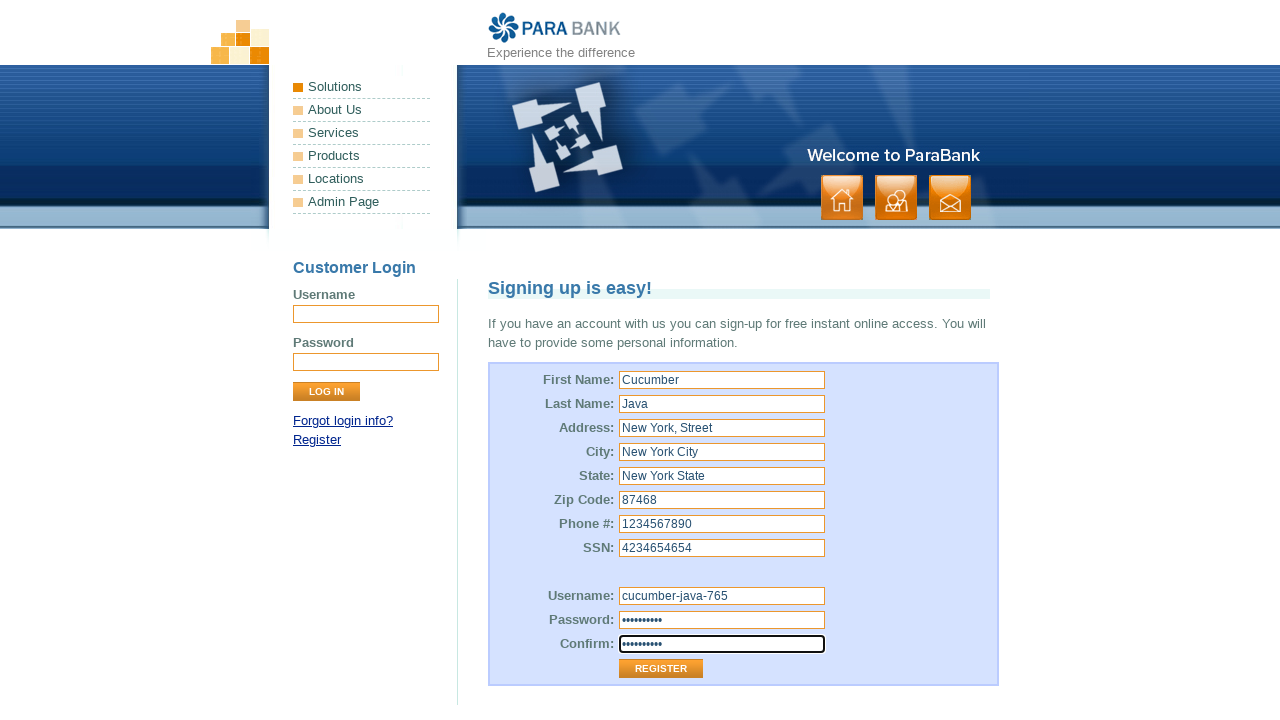

Clicked Register button to submit registration form at (661, 669) on input[value='Register']
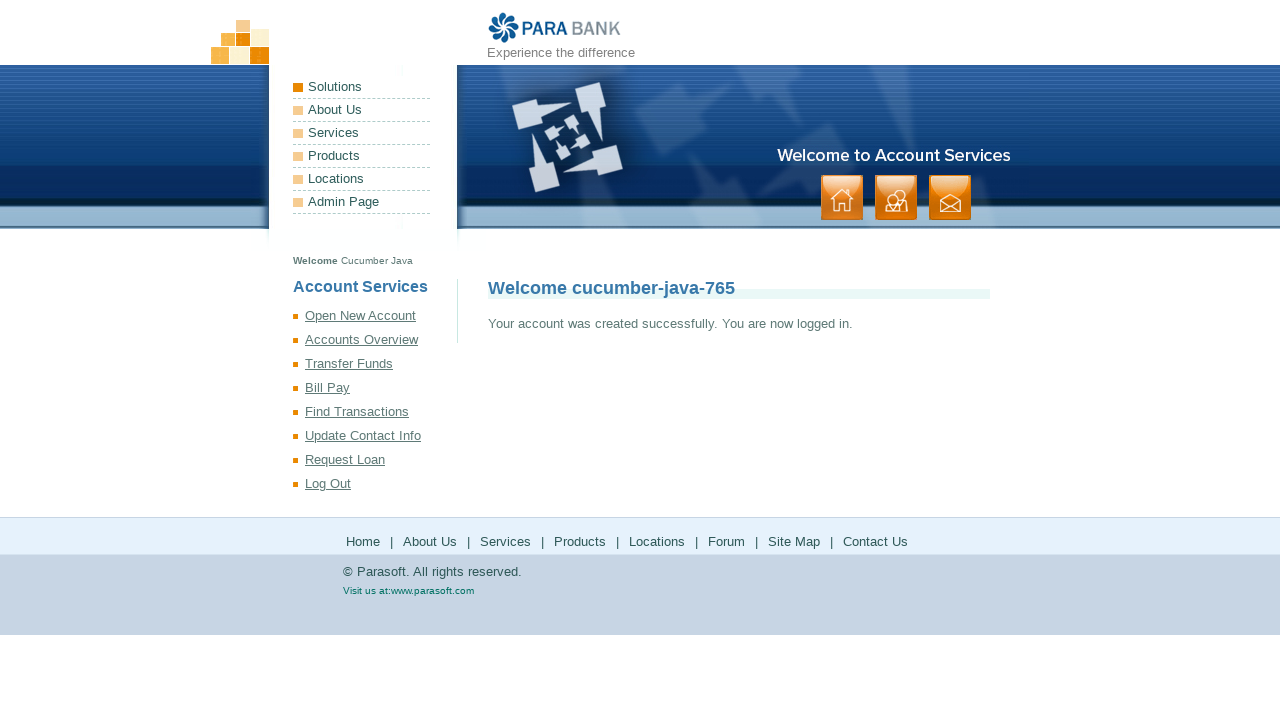

Registration successful - welcome message for 'cucumber-java-765' displayed
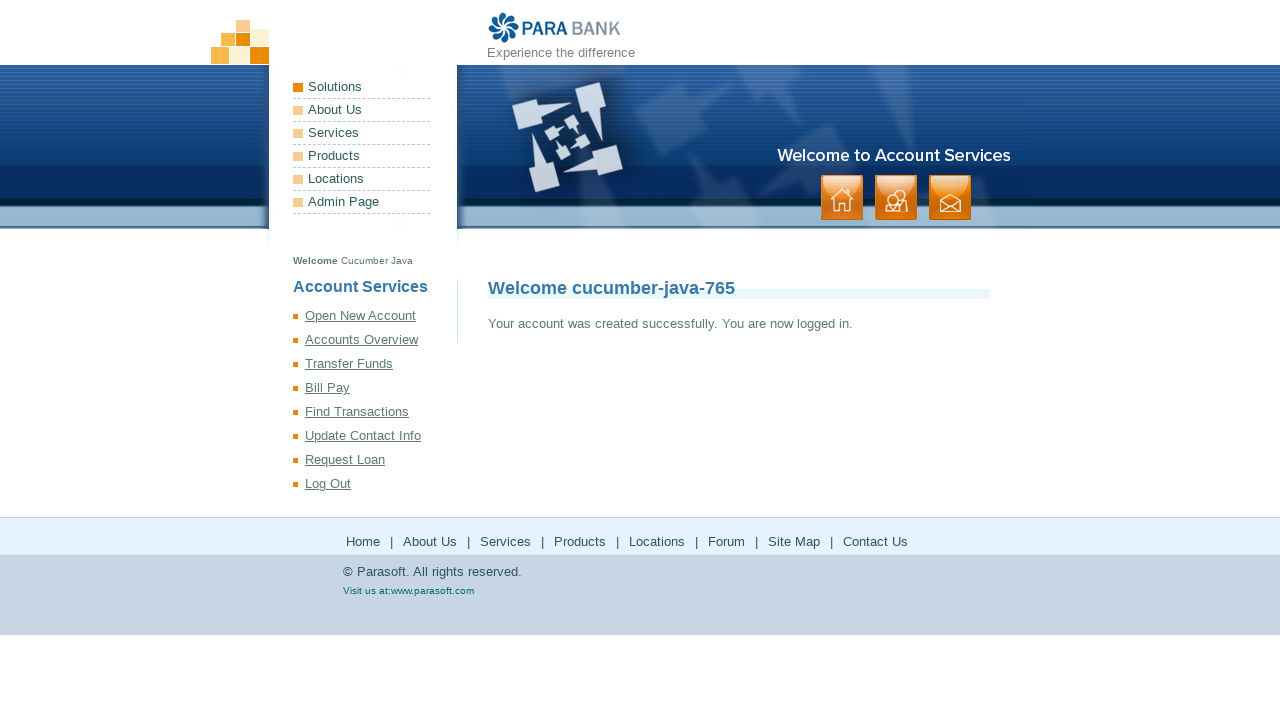

Verified success message: 'Your account was created successfully. You are now logged in.'
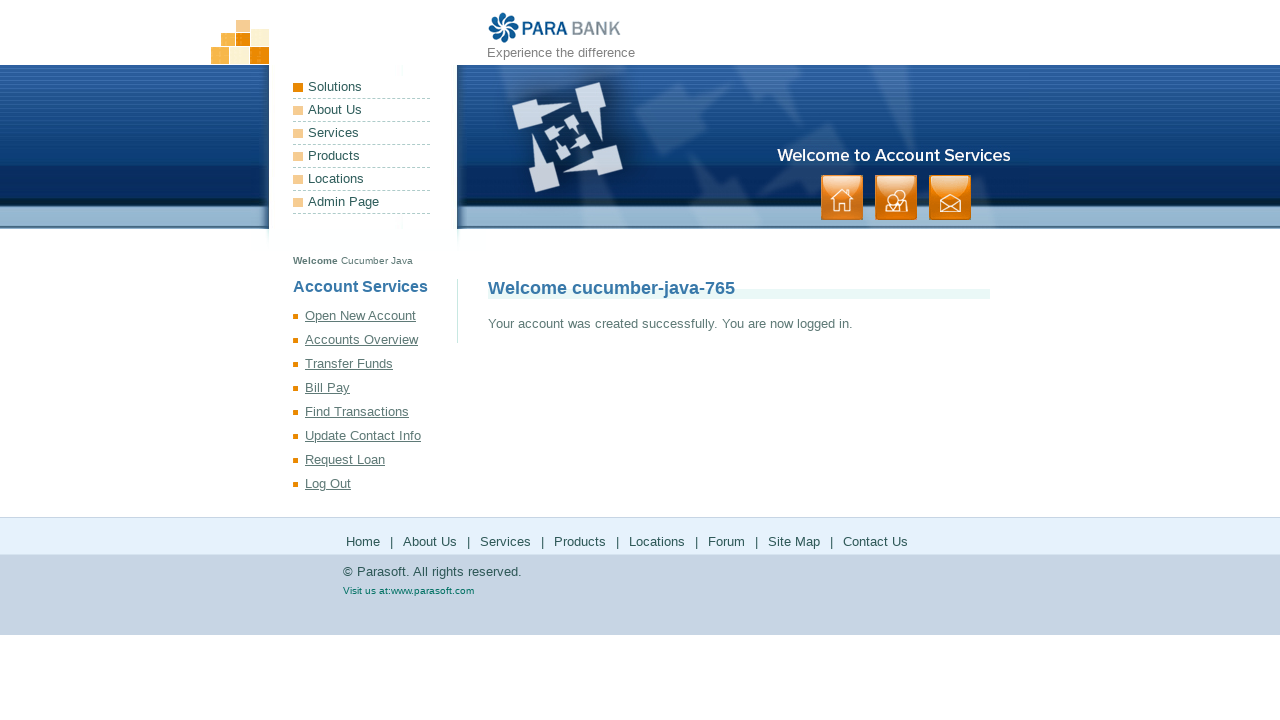

Clicked Log Out link to end session at (375, 484) on a:text('Log Out')
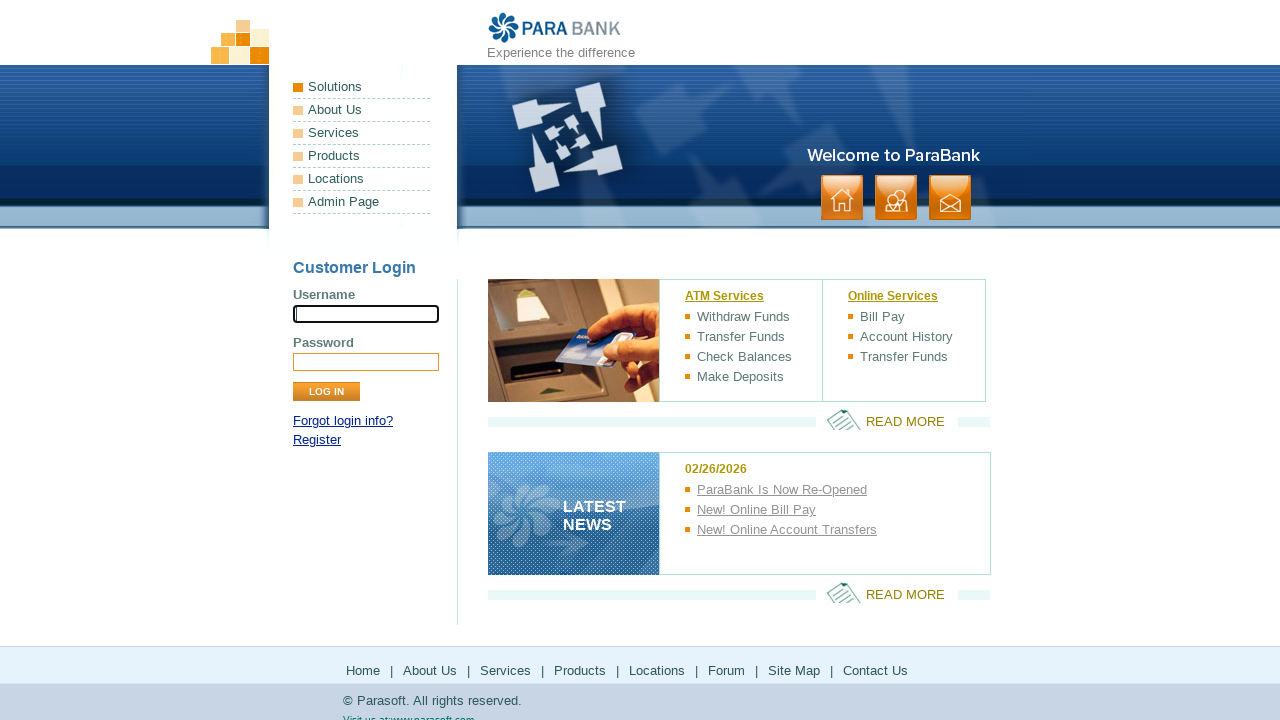

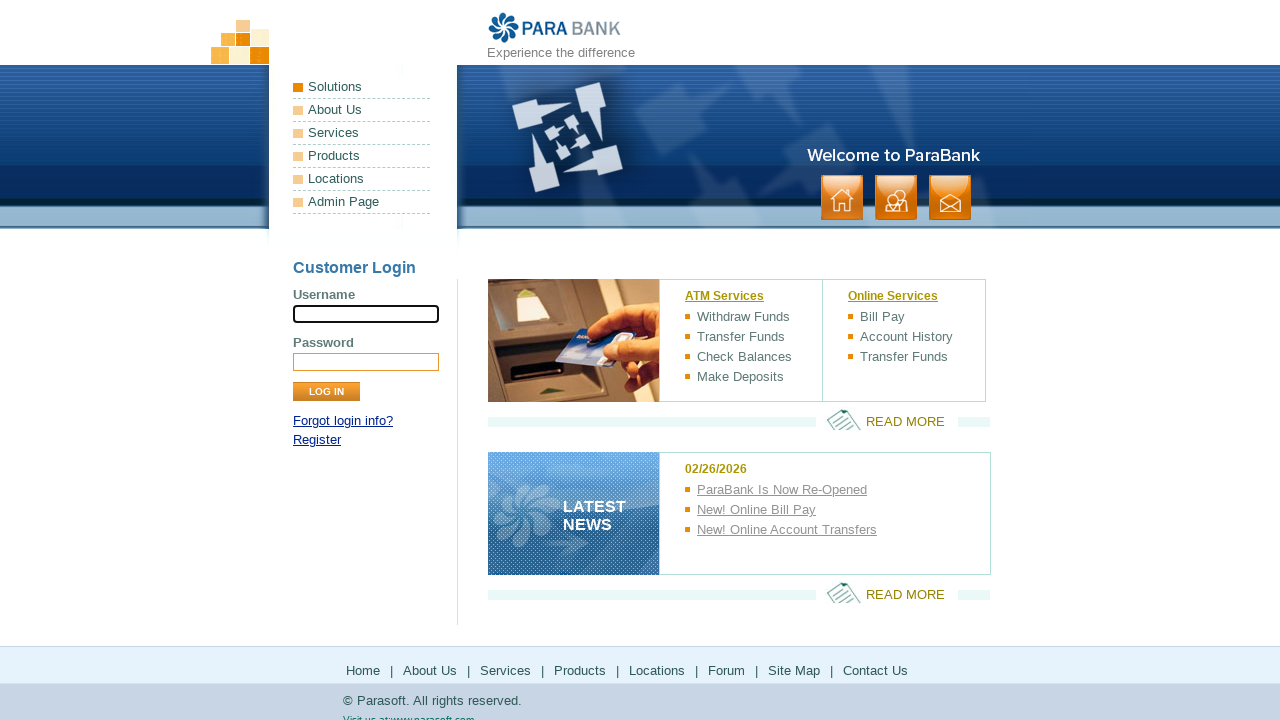